Tests that clicking the 404 status code link navigates to a page confirming a 404 status code was returned

Starting URL: https://the-internet.herokuapp.com/status_codes

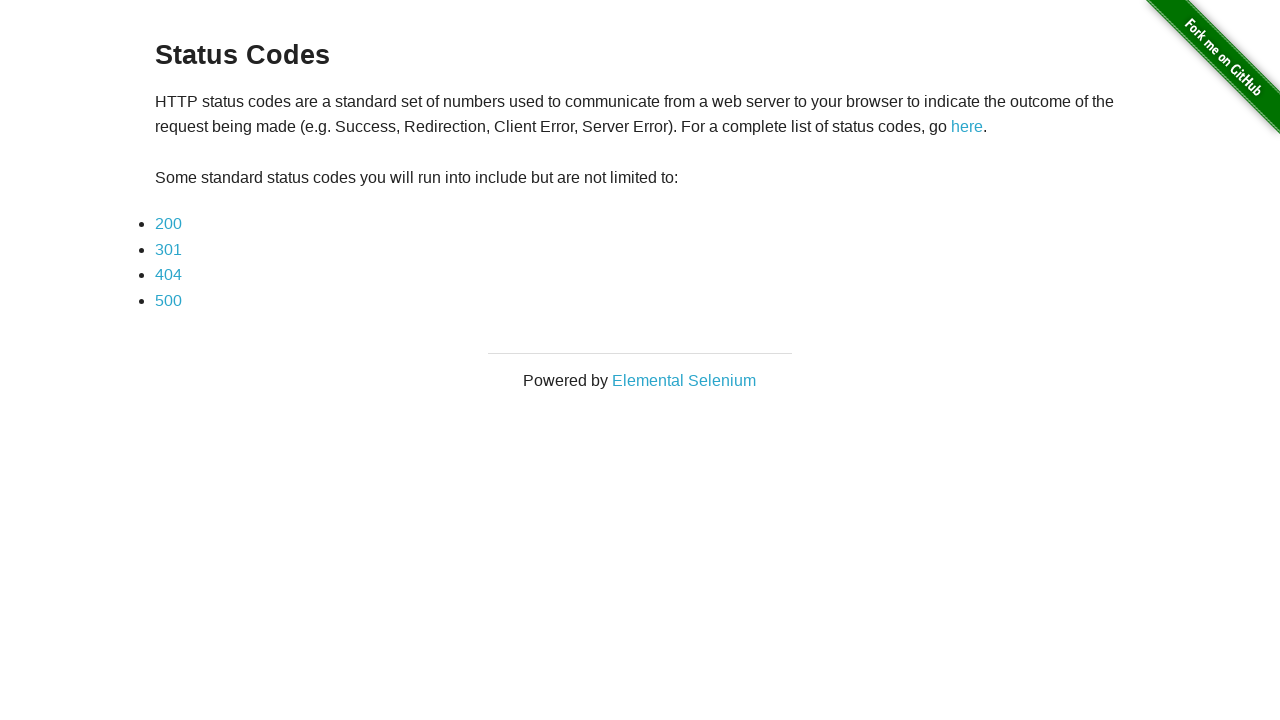

Clicked on the 404 status code link at (168, 275) on a[href='status_codes/404']
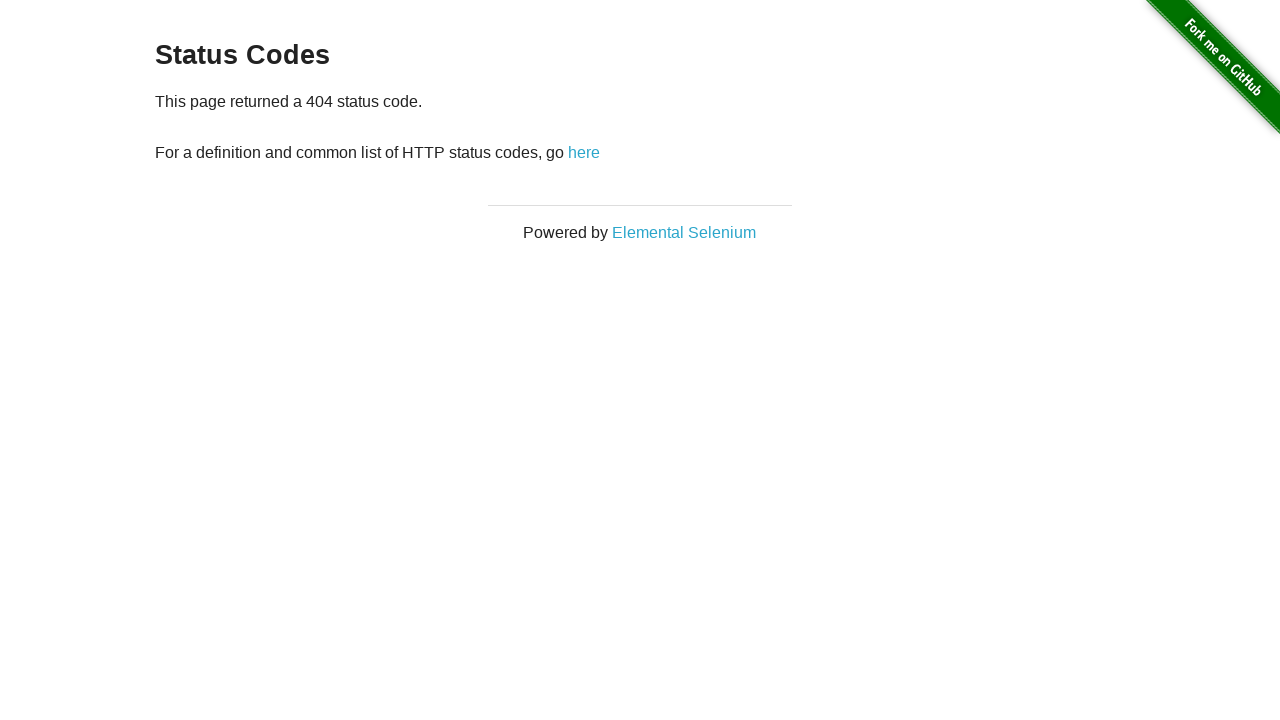

Verified page shows 404 status code message
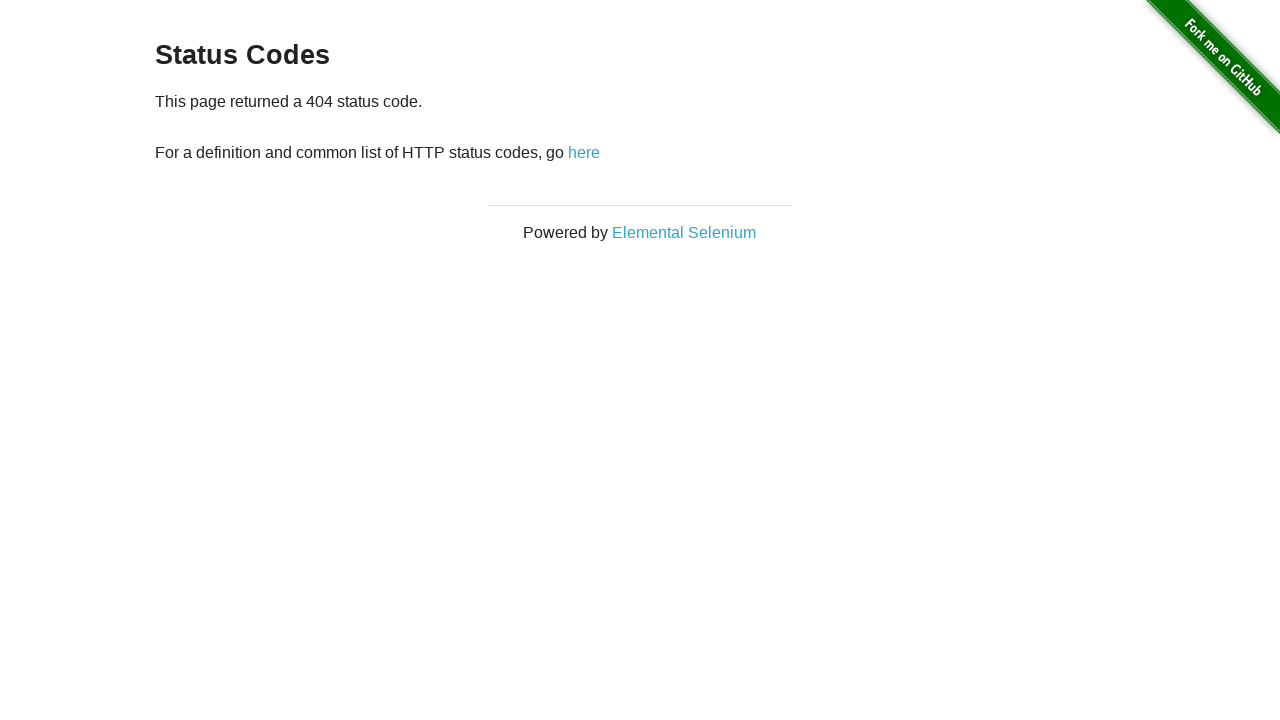

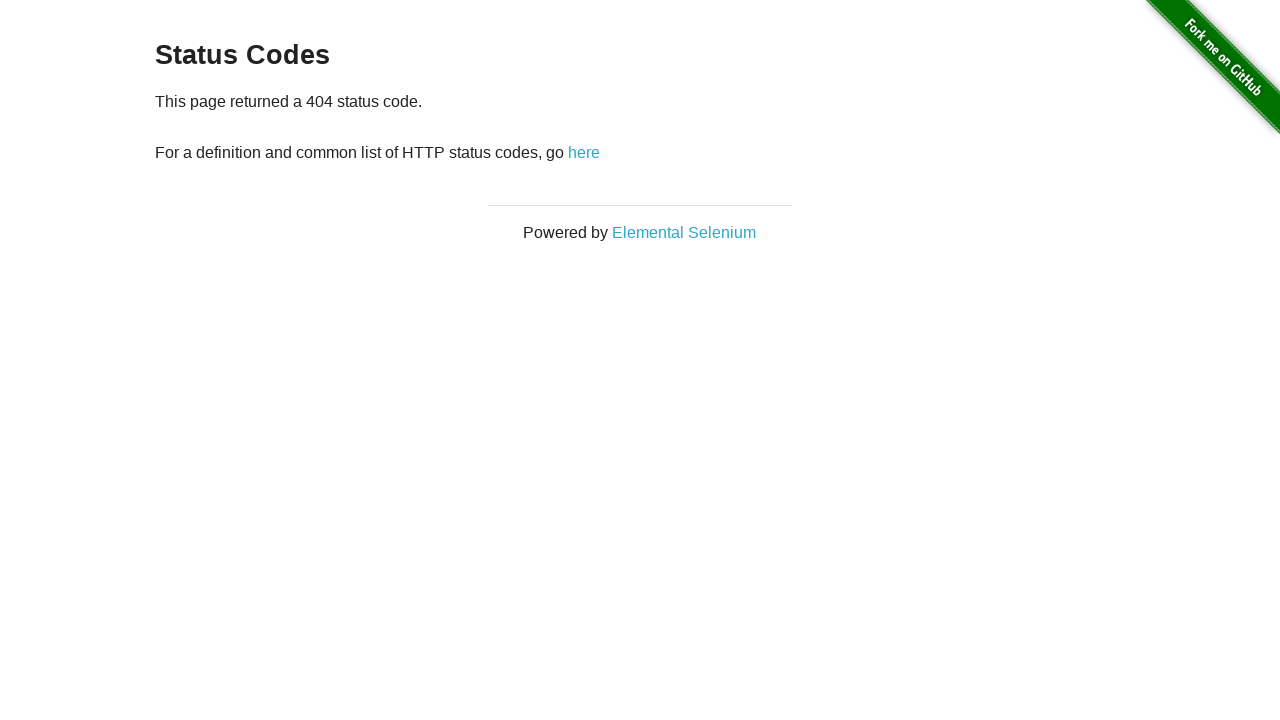